Tests that edits are saved when the input loses focus (blur event).

Starting URL: https://demo.playwright.dev/todomvc

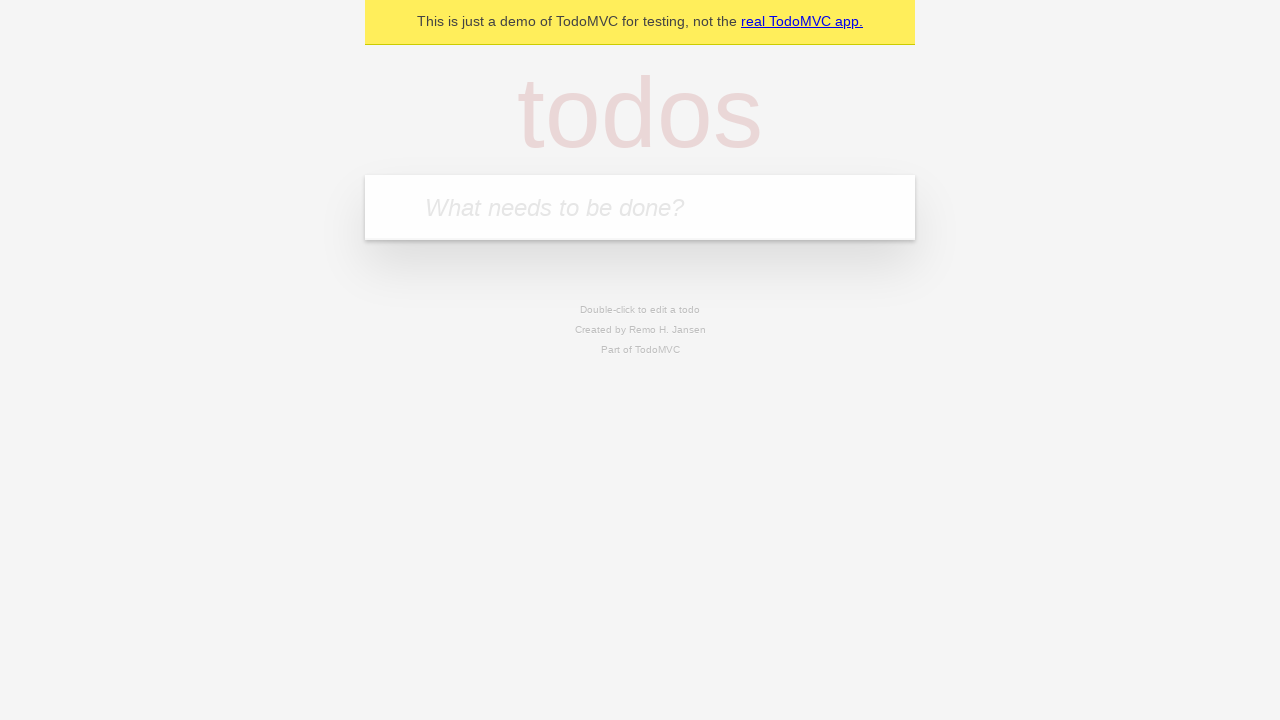

Filled first todo input with 'buy some cheese' on internal:attr=[placeholder="What needs to be done?"i]
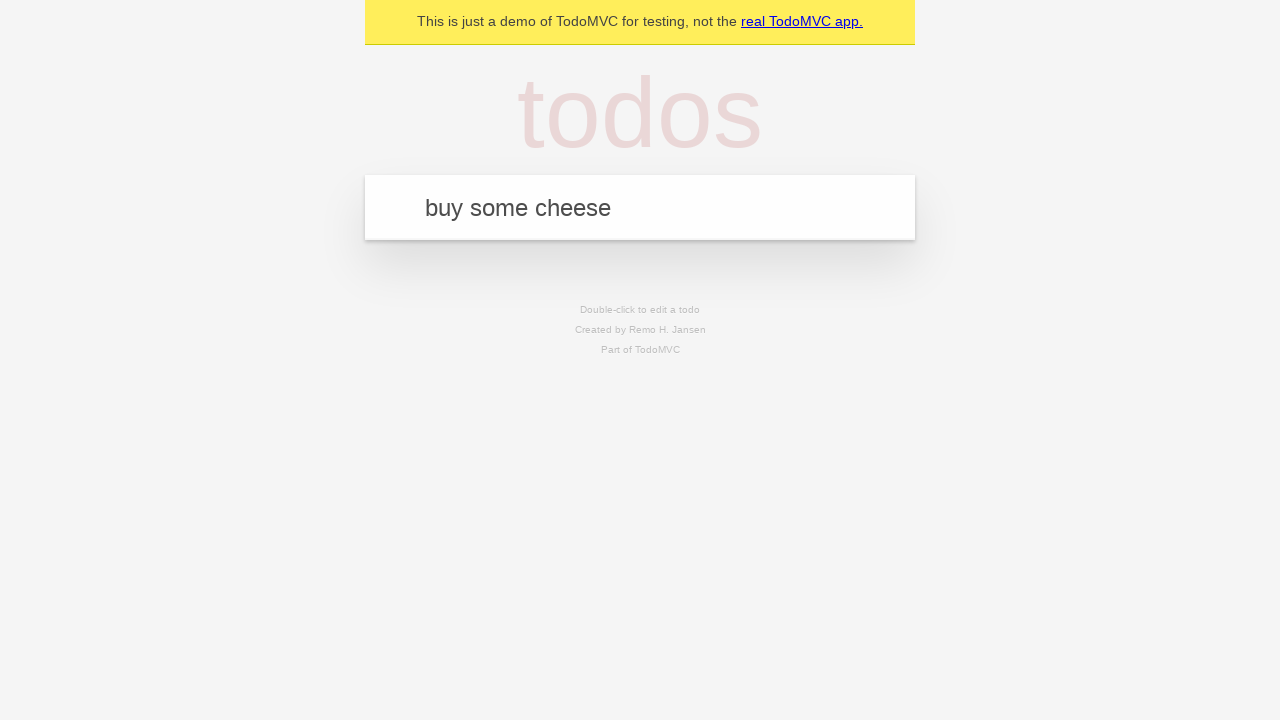

Pressed Enter to create first todo on internal:attr=[placeholder="What needs to be done?"i]
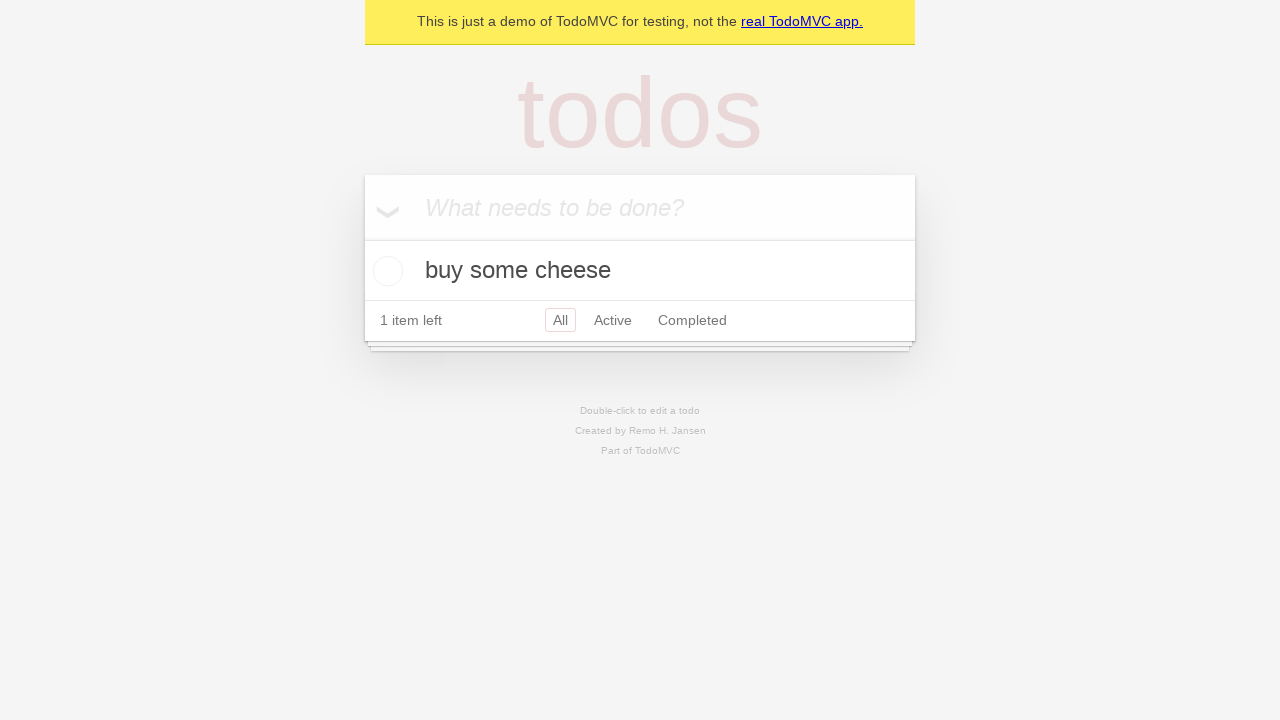

Filled second todo input with 'feed the cat' on internal:attr=[placeholder="What needs to be done?"i]
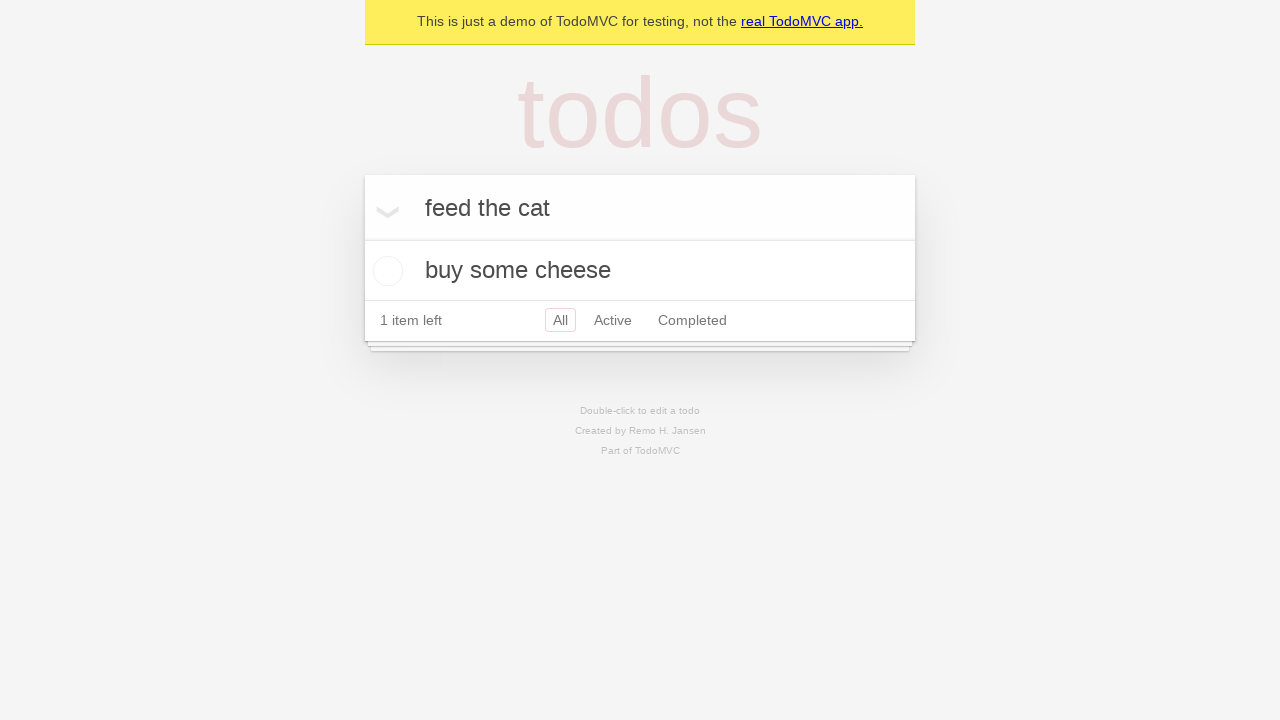

Pressed Enter to create second todo on internal:attr=[placeholder="What needs to be done?"i]
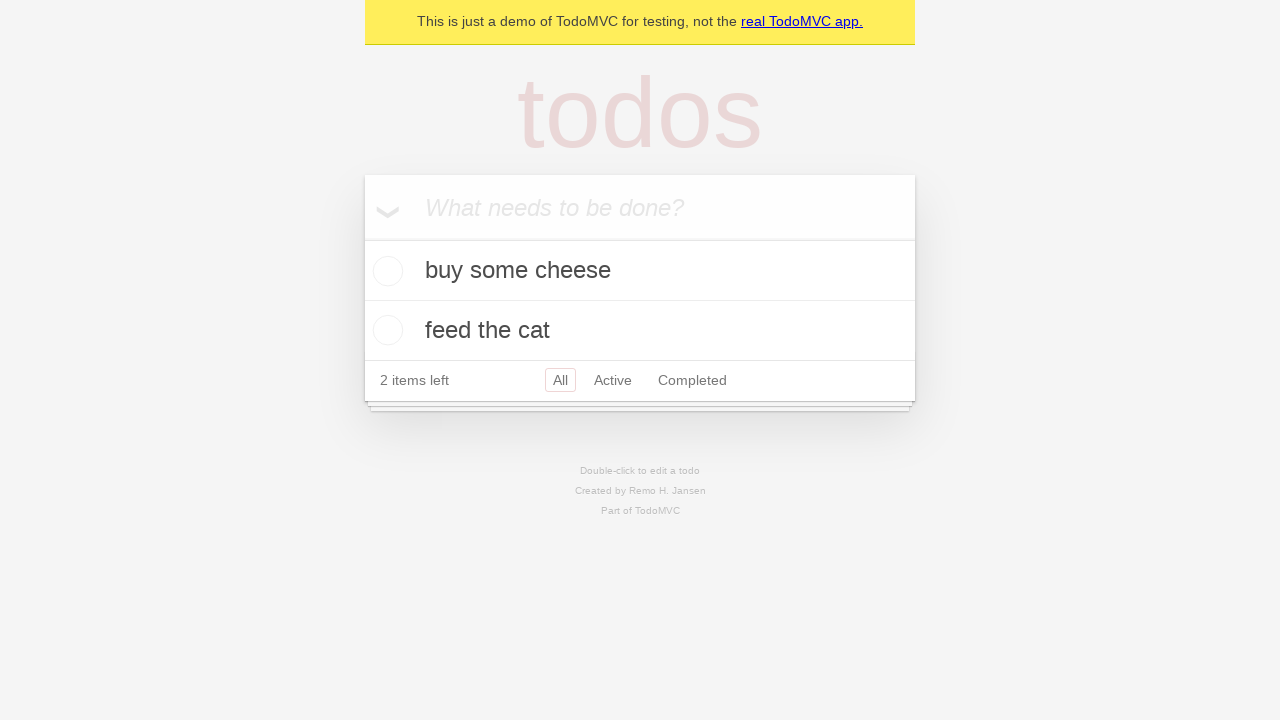

Filled third todo input with 'book a doctors appointment' on internal:attr=[placeholder="What needs to be done?"i]
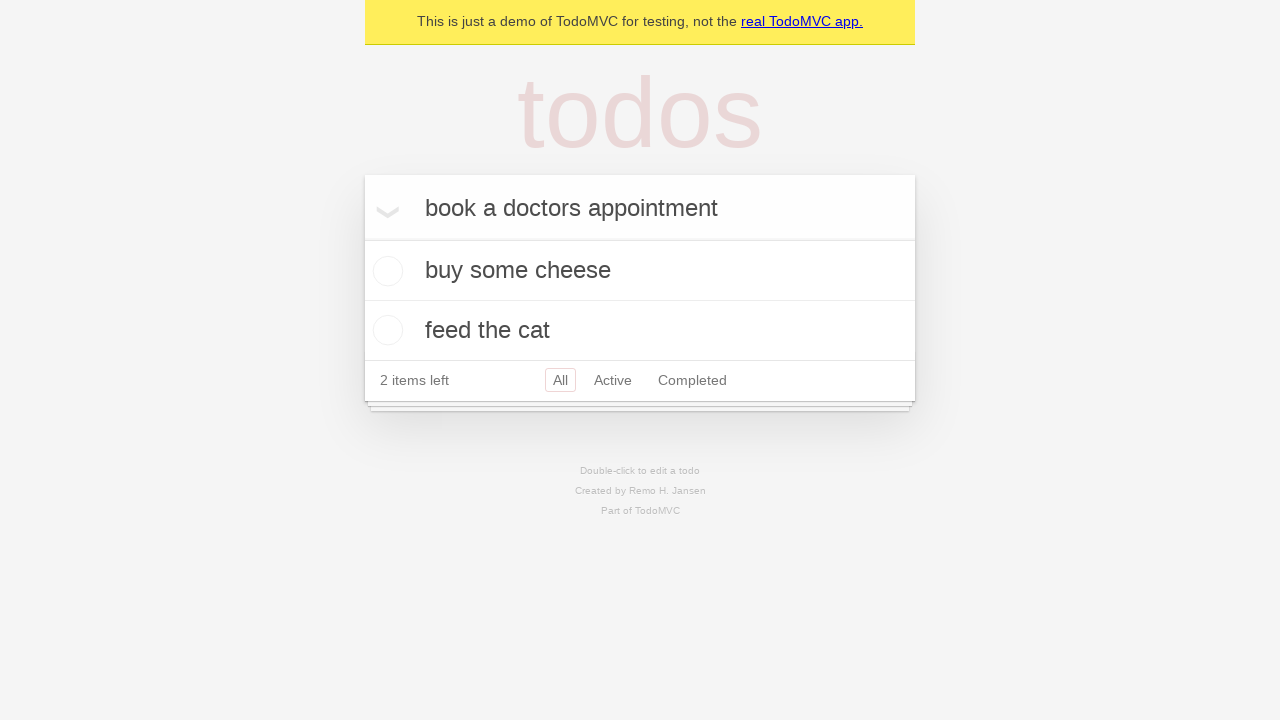

Pressed Enter to create third todo on internal:attr=[placeholder="What needs to be done?"i]
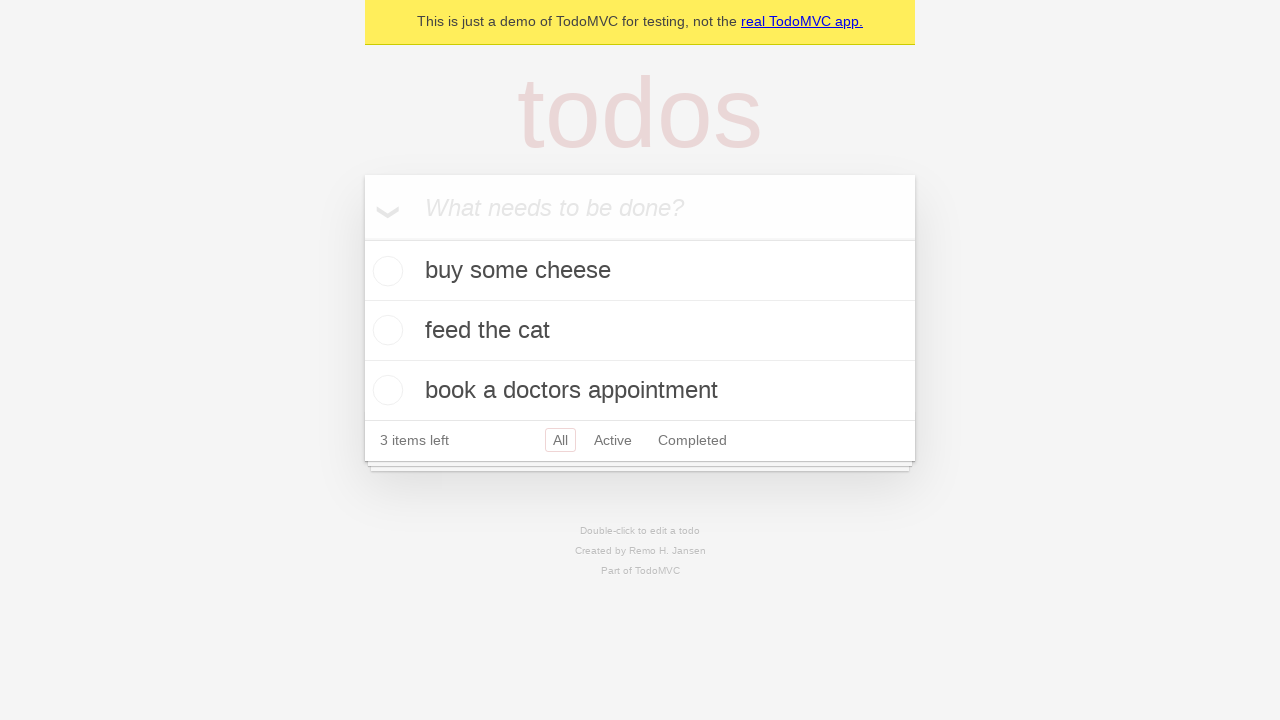

Double-clicked on second todo item to enter edit mode at (640, 331) on internal:testid=[data-testid="todo-item"s] >> nth=1
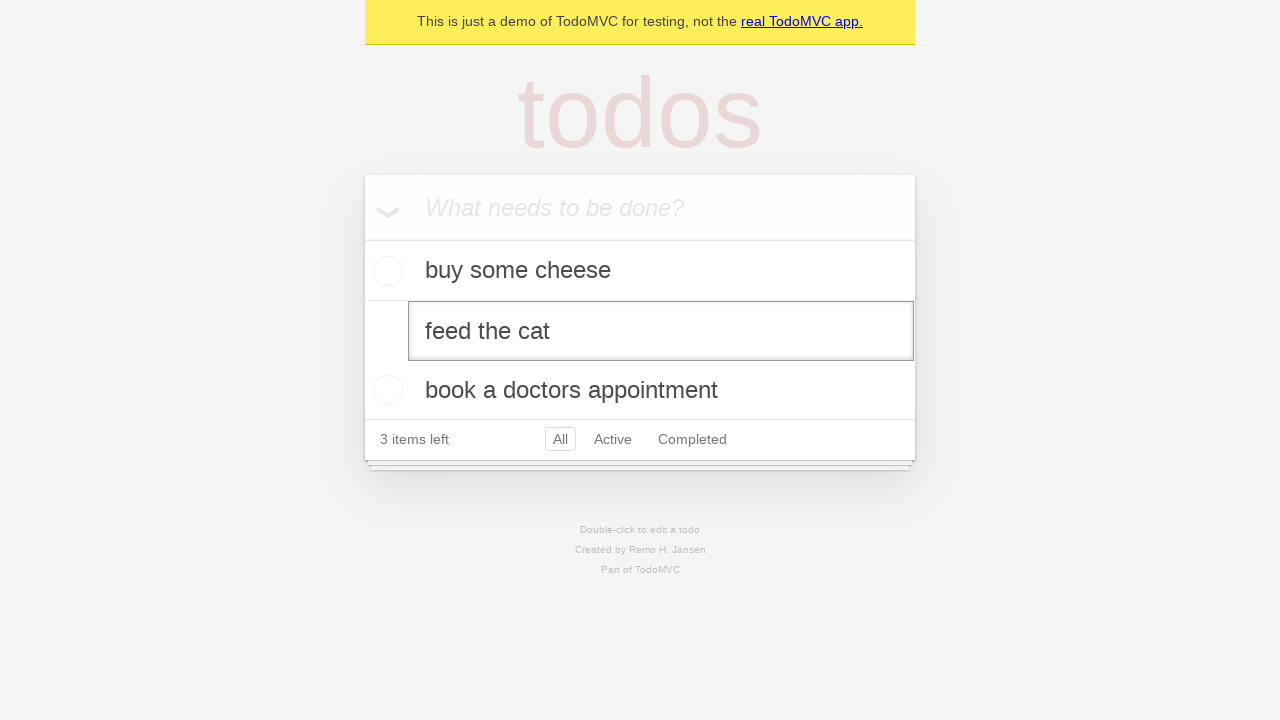

Filled edit textbox with 'buy some sausages' on internal:testid=[data-testid="todo-item"s] >> nth=1 >> internal:role=textbox[nam
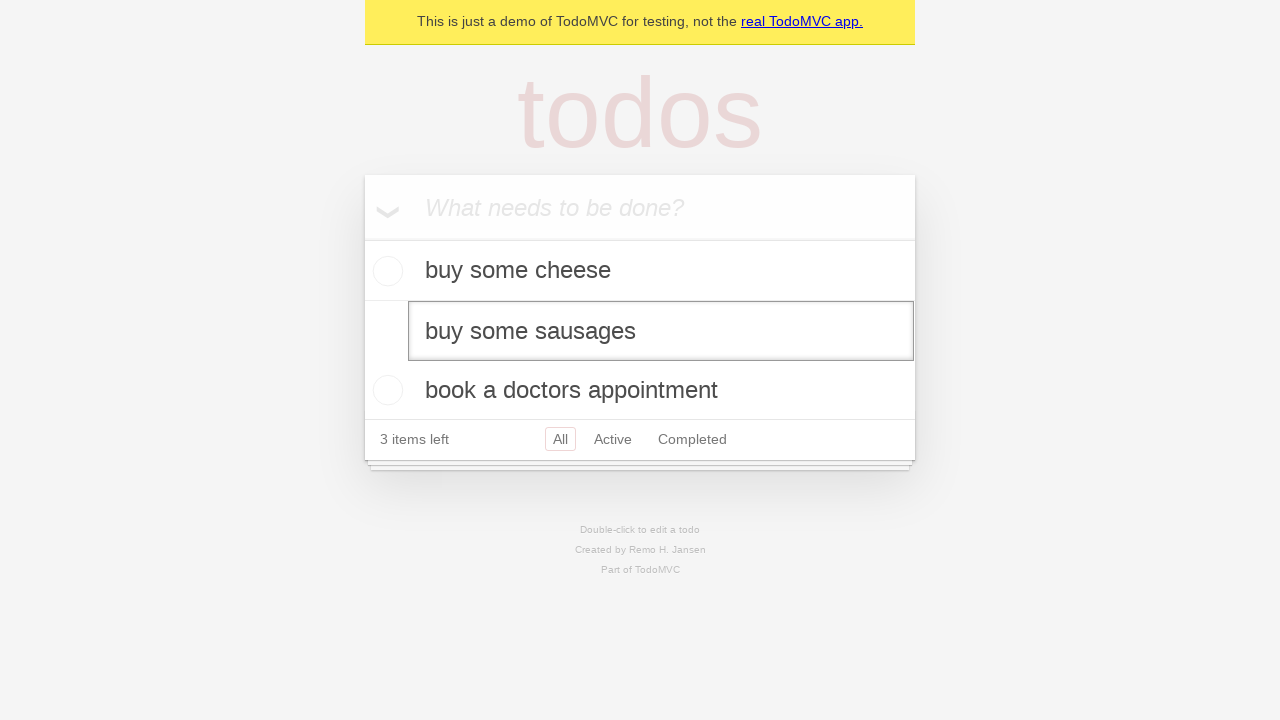

Dispatched blur event to save edit changes
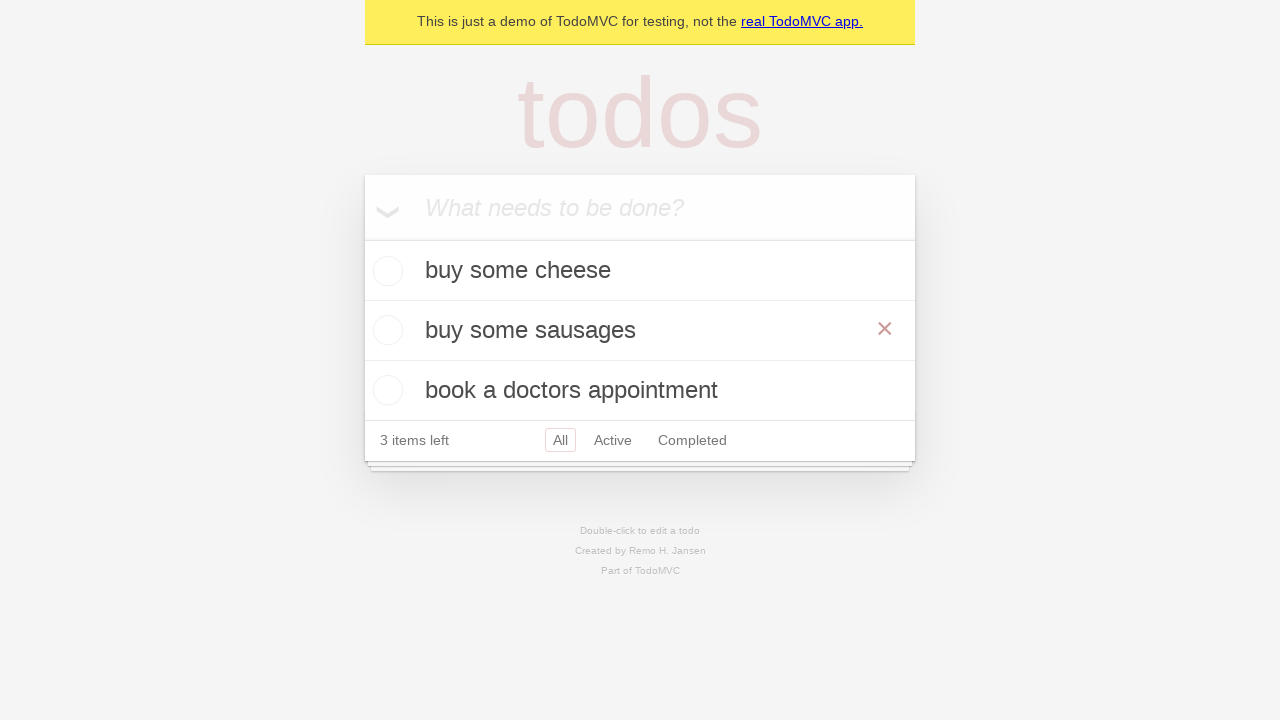

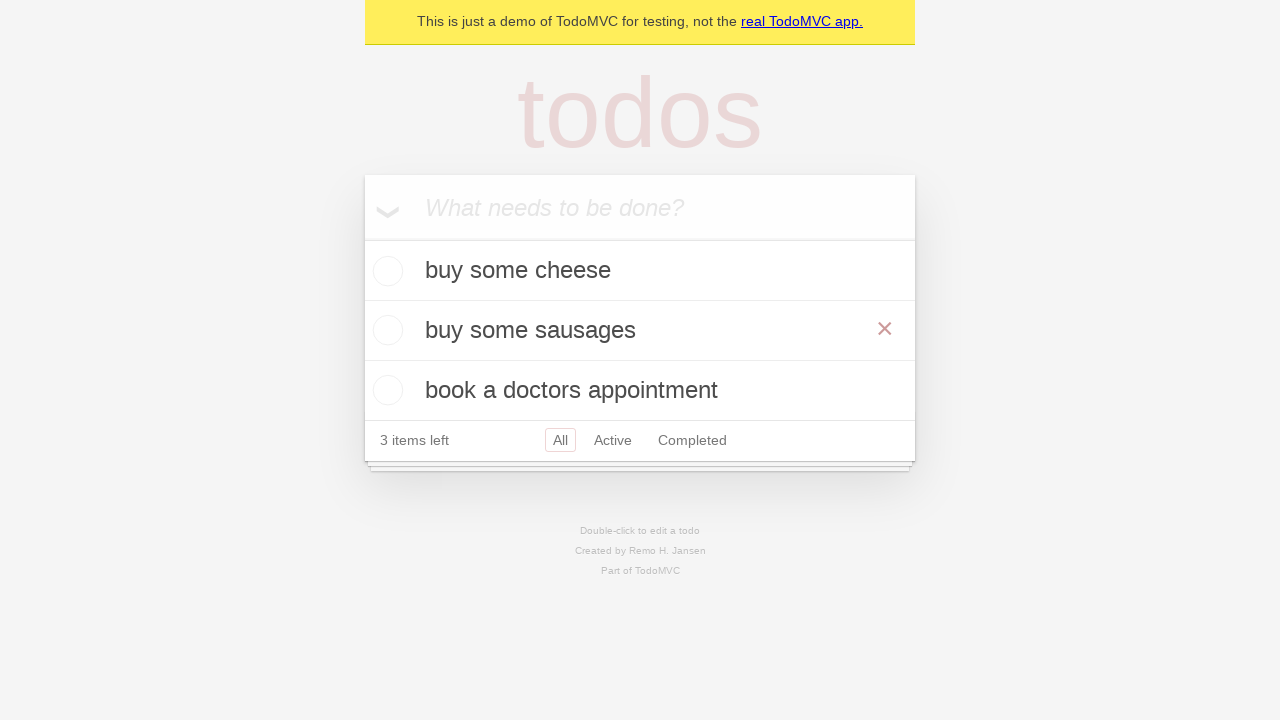